Tests dynamic controls functionality by clicking Remove/Add and Enable/Disable buttons and verifying the state changes

Starting URL: https://the-internet.herokuapp.com/

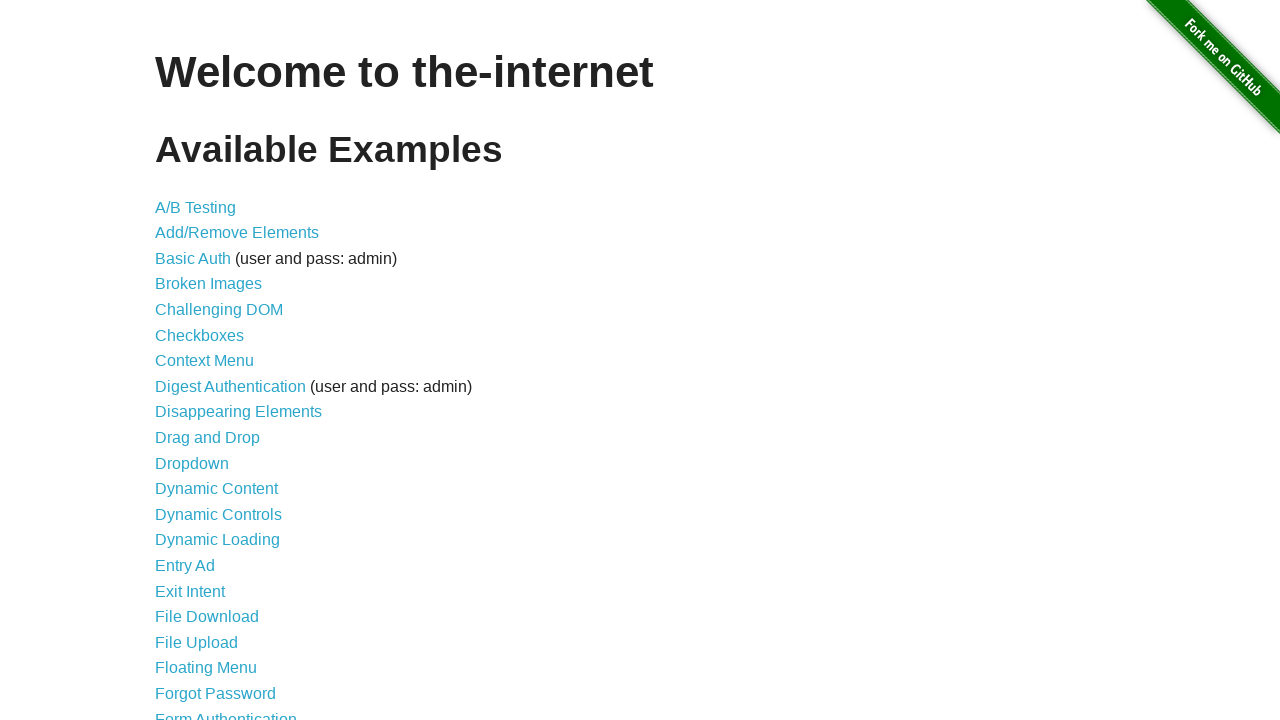

Clicked on Dynamic Controls link at (218, 514) on xpath=//a[normalize-space()='Dynamic Controls']
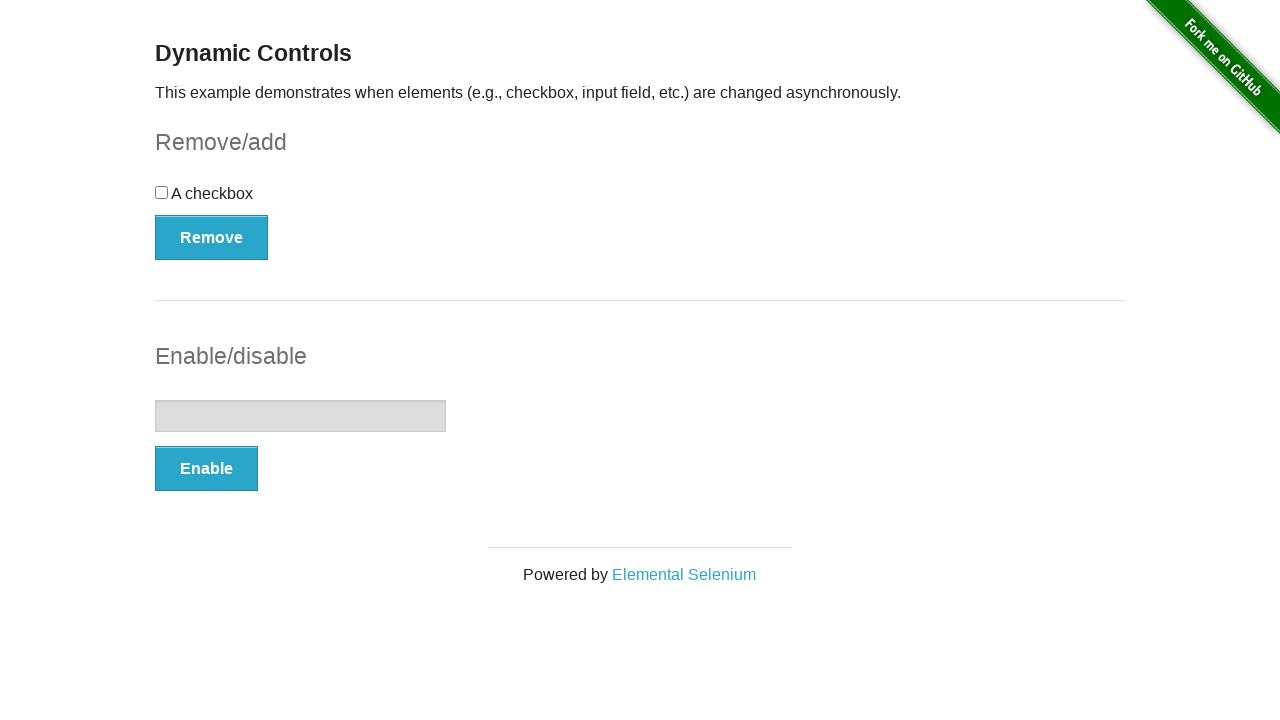

Clicked Remove button at (212, 237) on xpath=//button[normalize-space()='Remove']
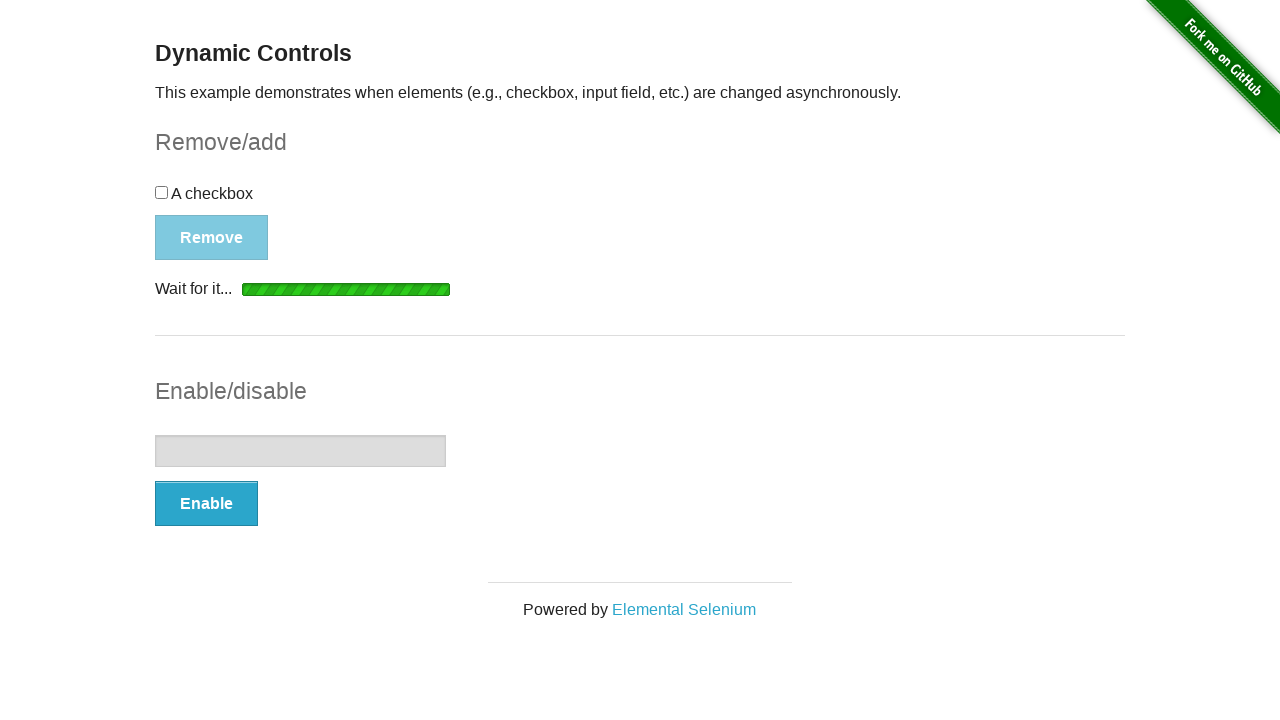

Verified element was removed with 'It's gone!' message
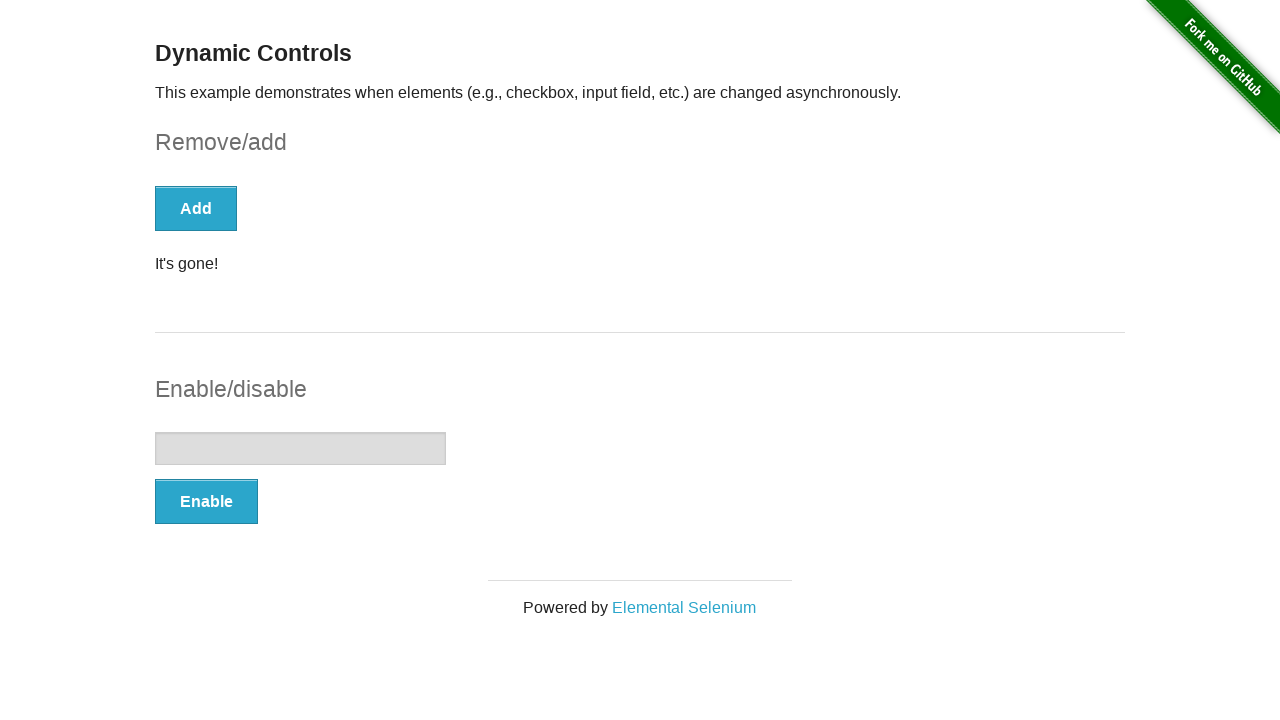

Clicked Add button at (196, 208) on xpath=//button[normalize-space()='Add']
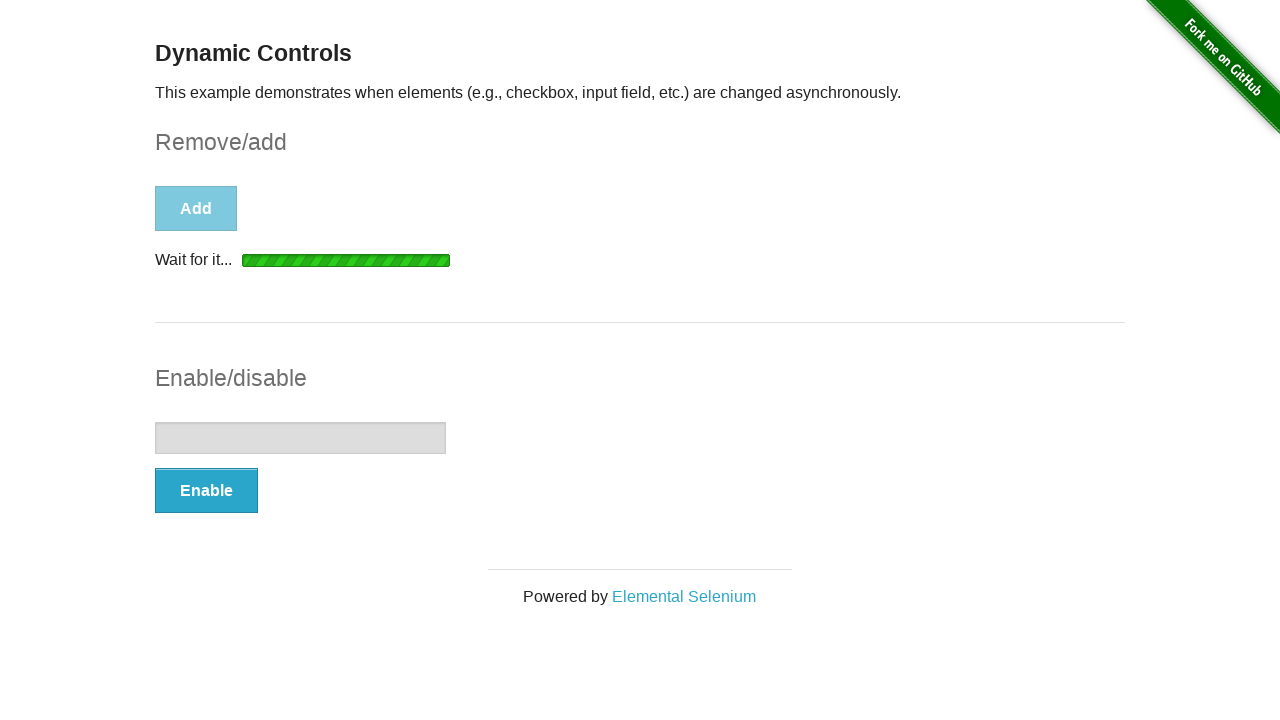

Verified element was added with 'It's back!' message
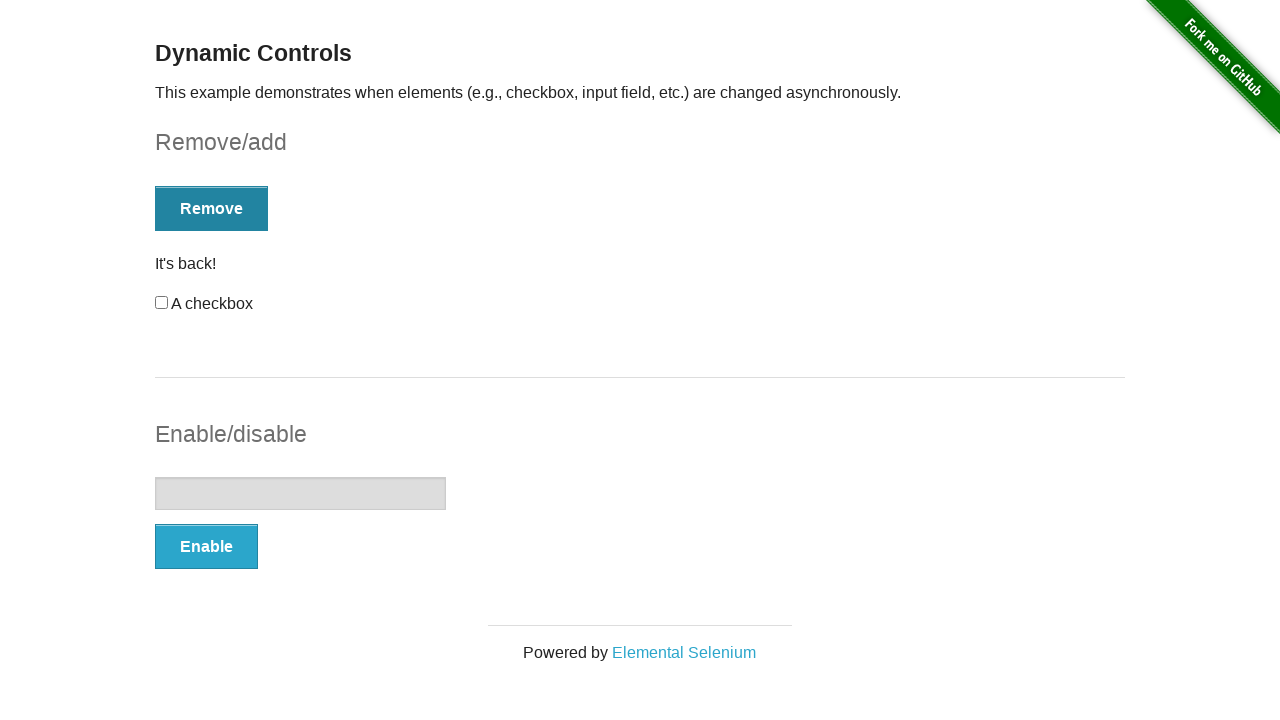

Clicked Enable button at (206, 546) on xpath=//button[normalize-space()='Enable']
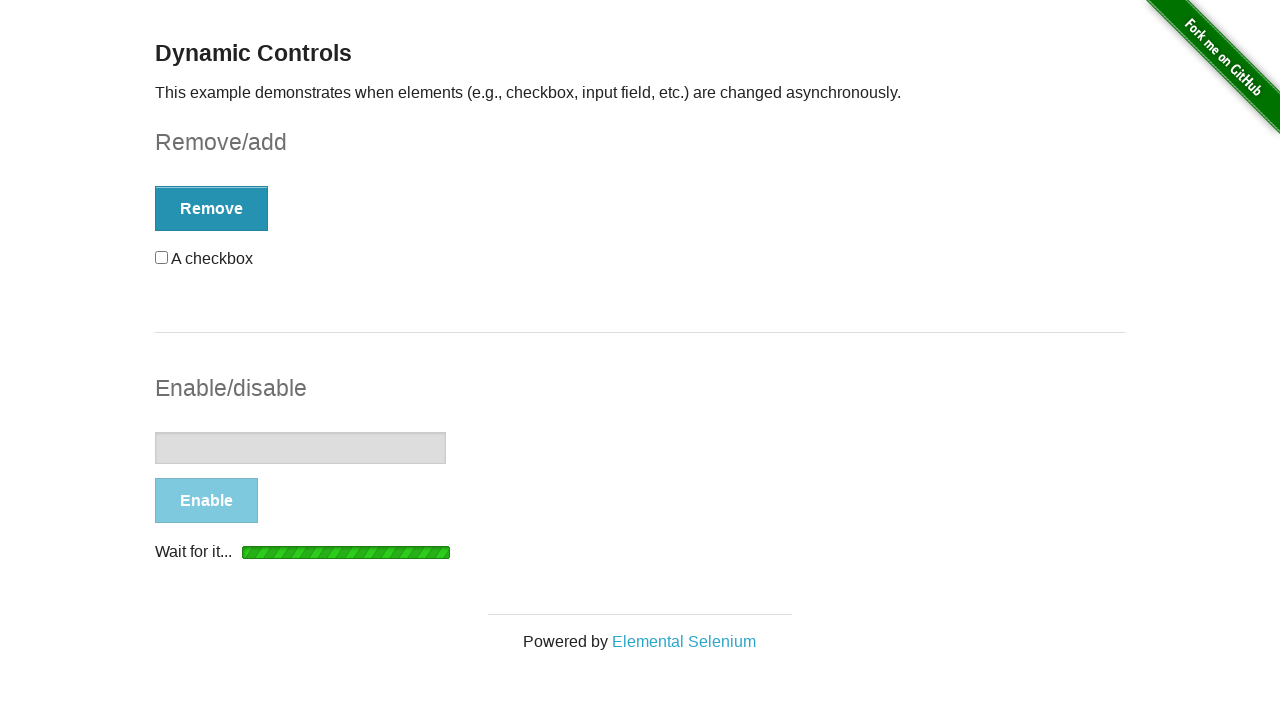

Verified element was enabled with 'It's enabled!' message
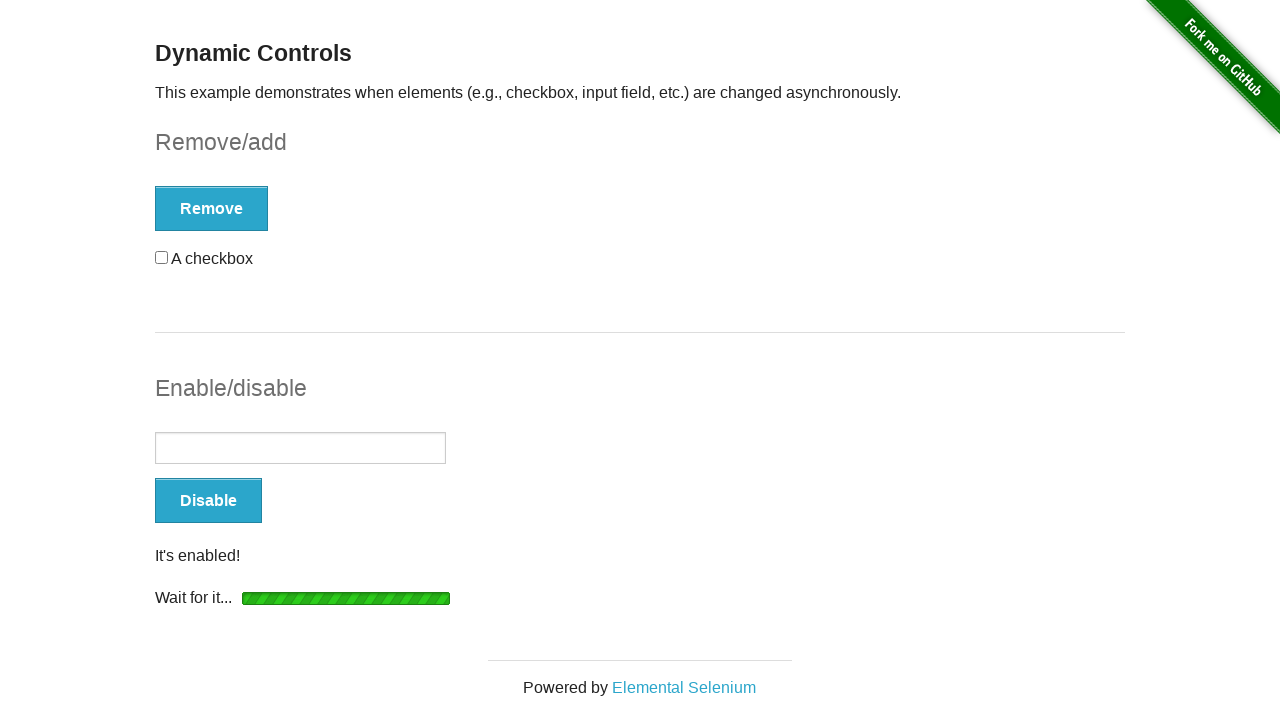

Clicked Disable button at (208, 501) on xpath=//button[normalize-space()='Disable']
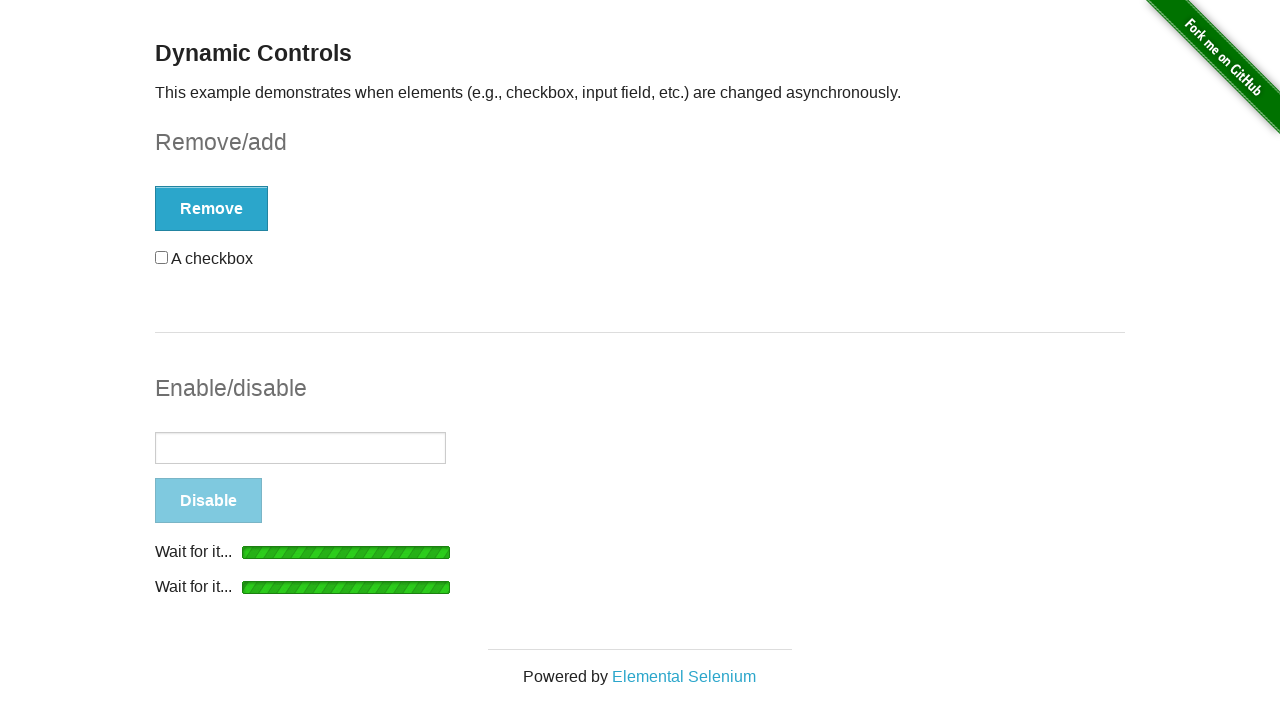

Verified element was disabled with 'It's disabled!' message
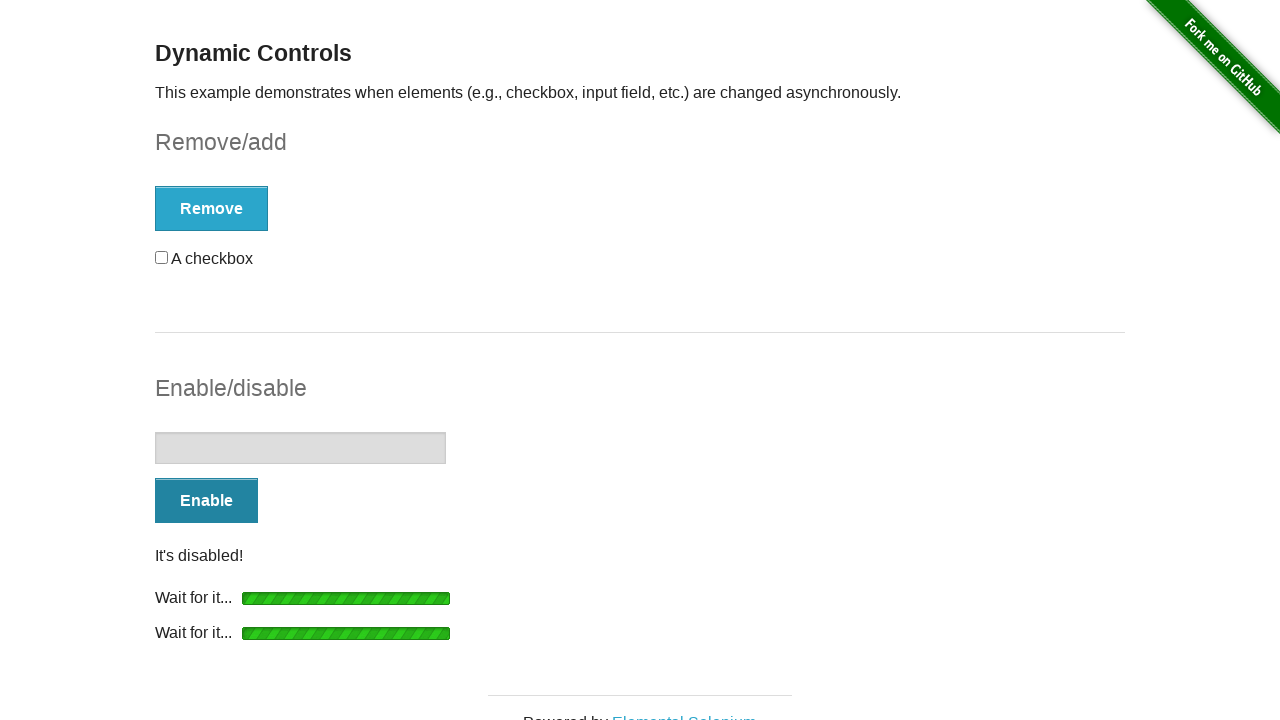

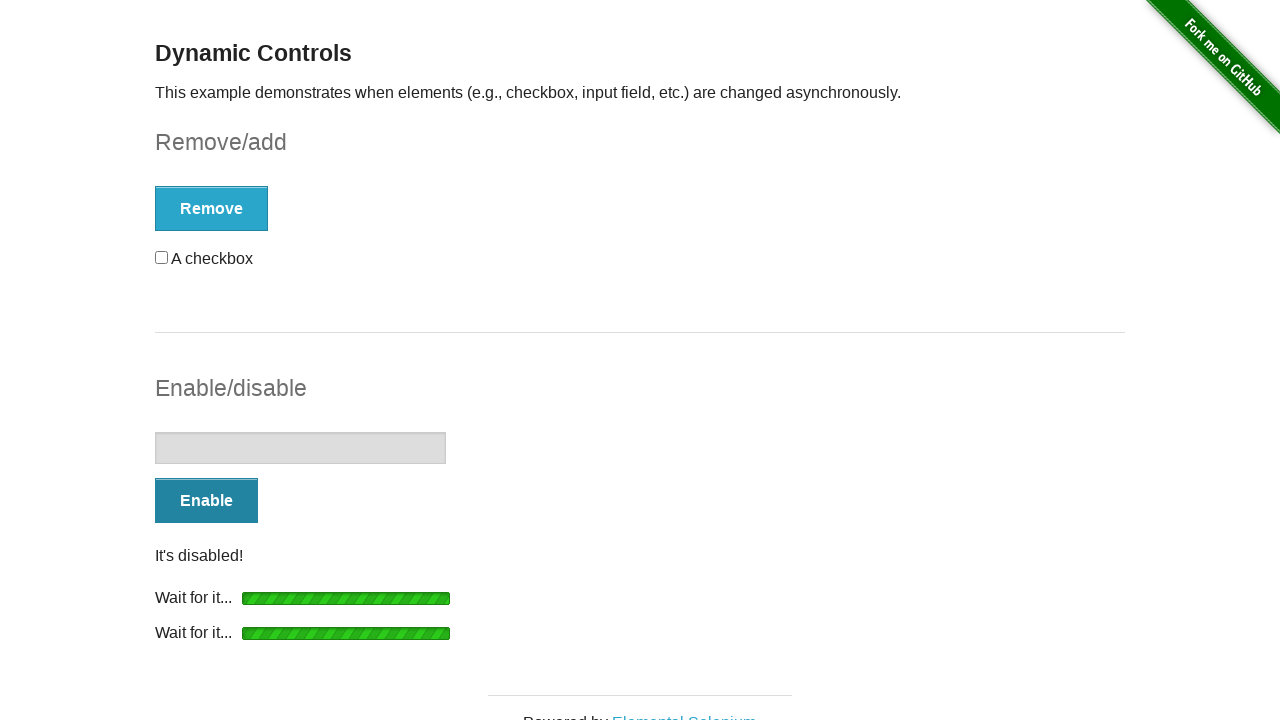